Tests submitting a permanent address in the text box form and verifies the output displays the entered address

Starting URL: https://demoqa.com/text-box

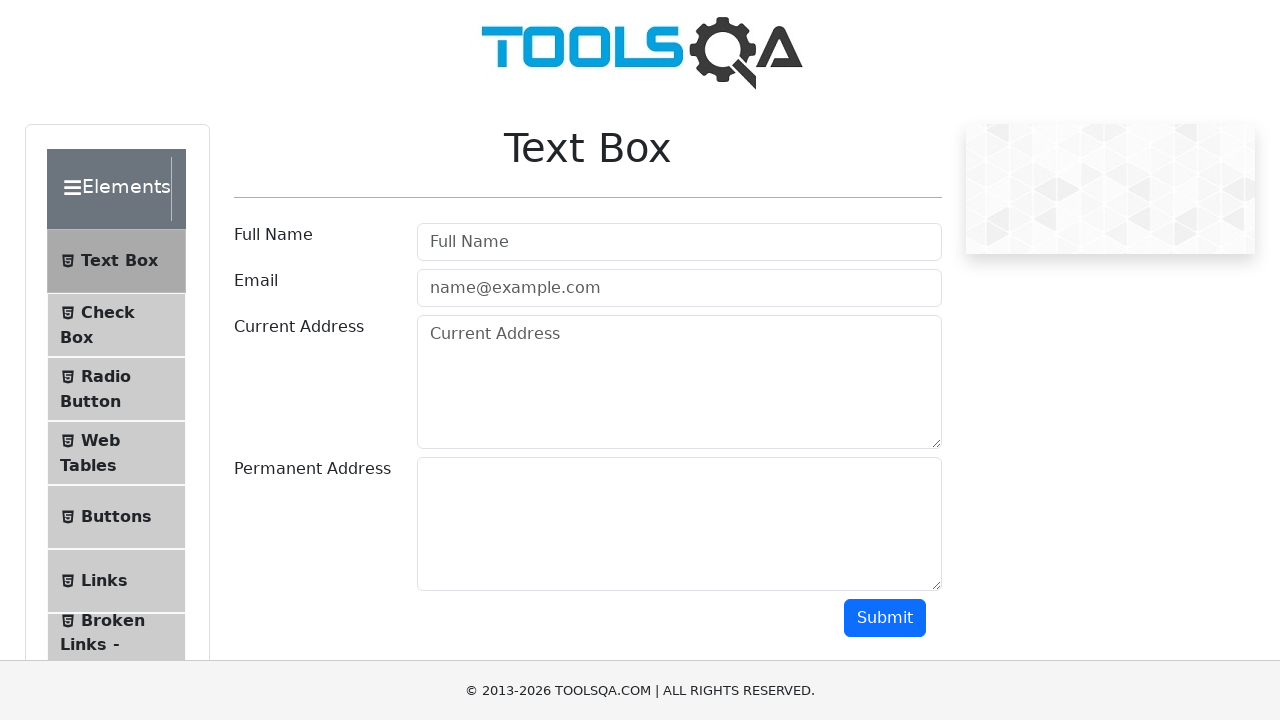

Filled permanent address field with 'Budapest, Viola 100, 777' on textarea#permanentAddress
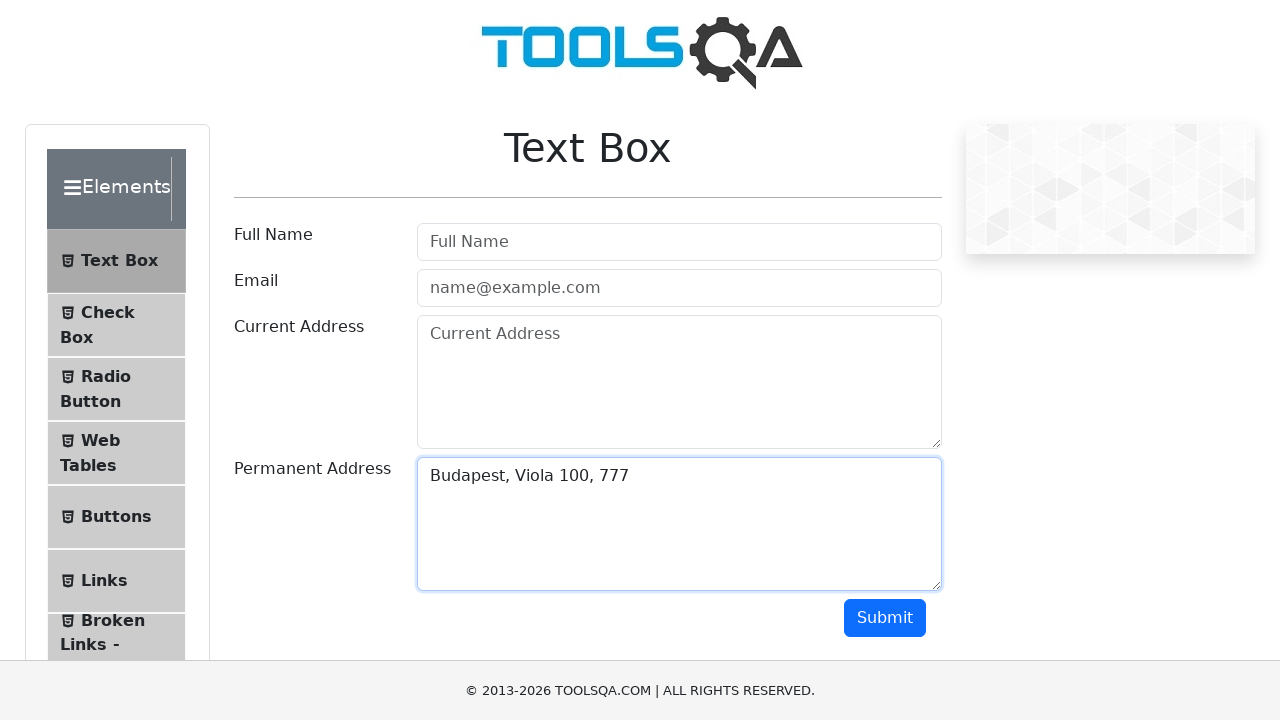

Scrolled submit button into view
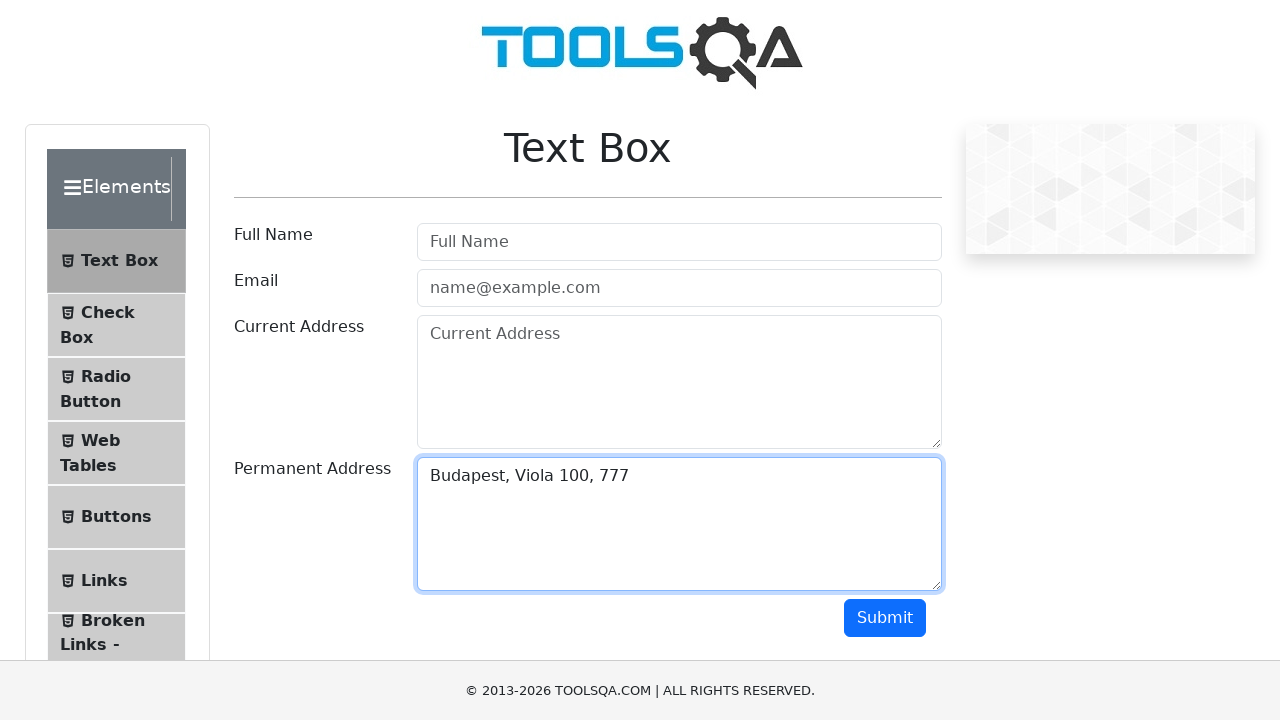

Clicked submit button at (885, 618) on #submit
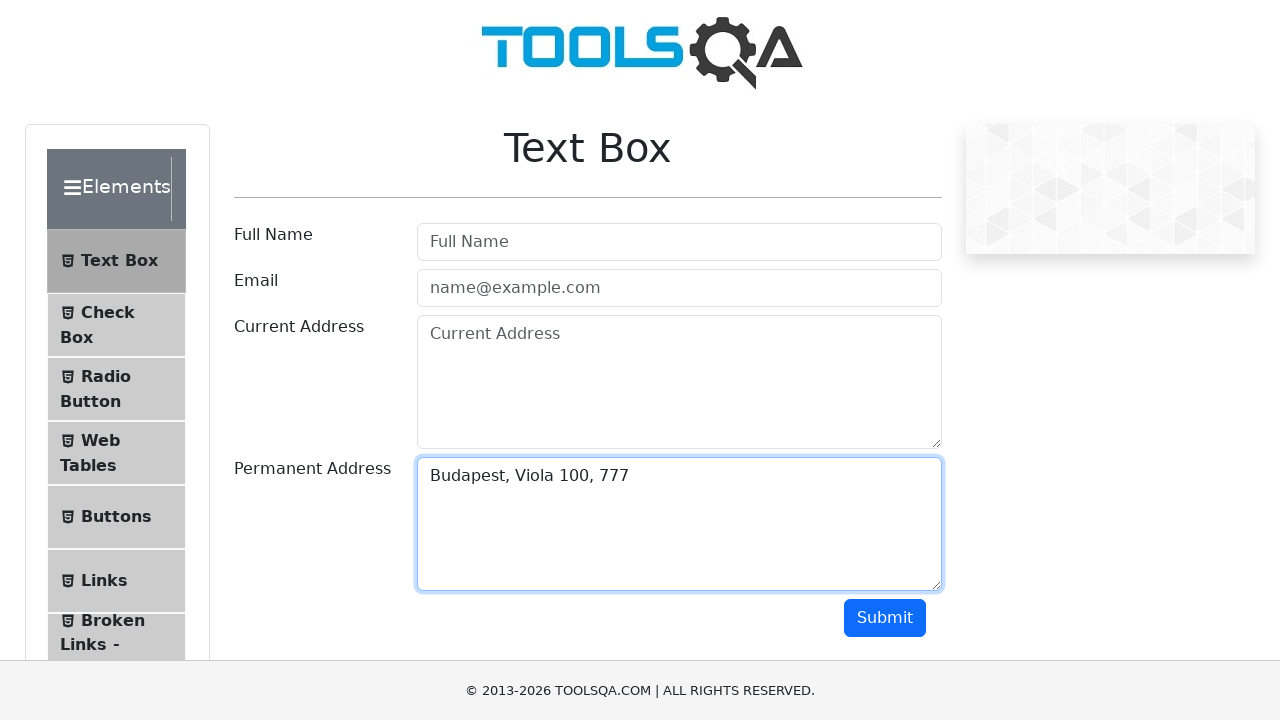

Verified permanent address output displays the entered address
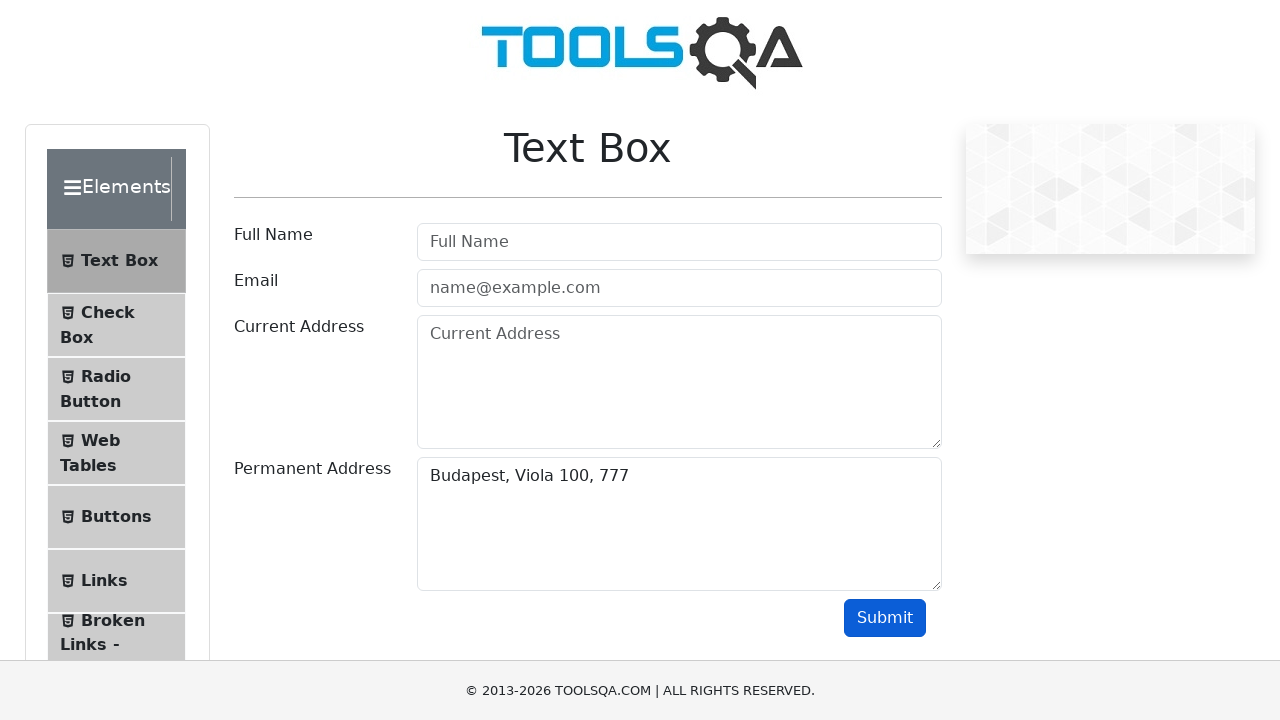

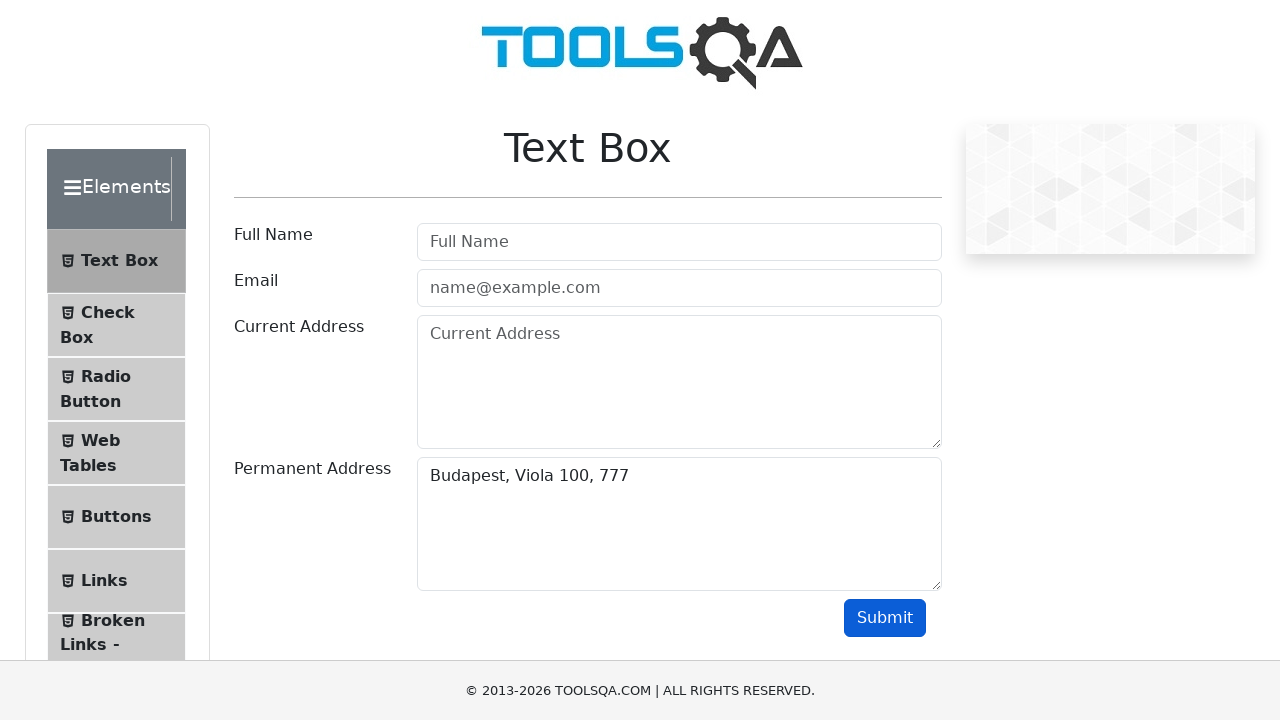